Tests checkbox functionality by locating two checkboxes and clicking them if they are not already selected

Starting URL: https://the-internet.herokuapp.com/checkboxes

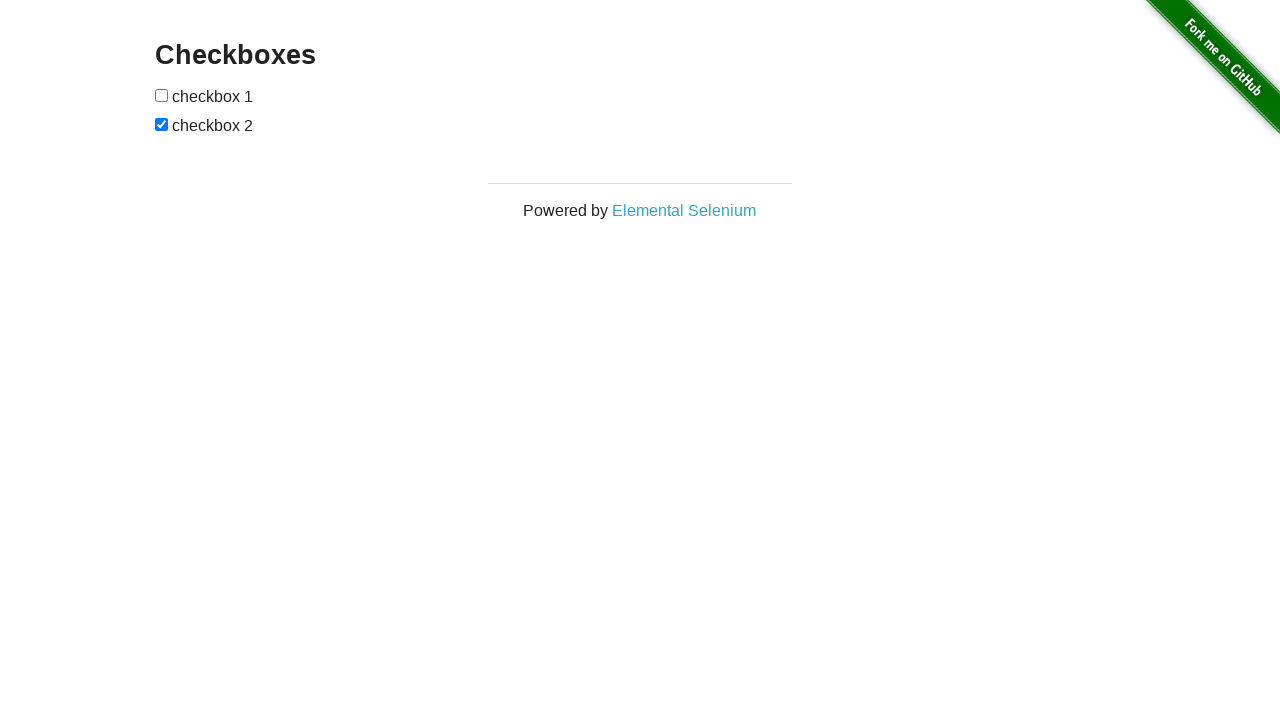

Located first checkbox element
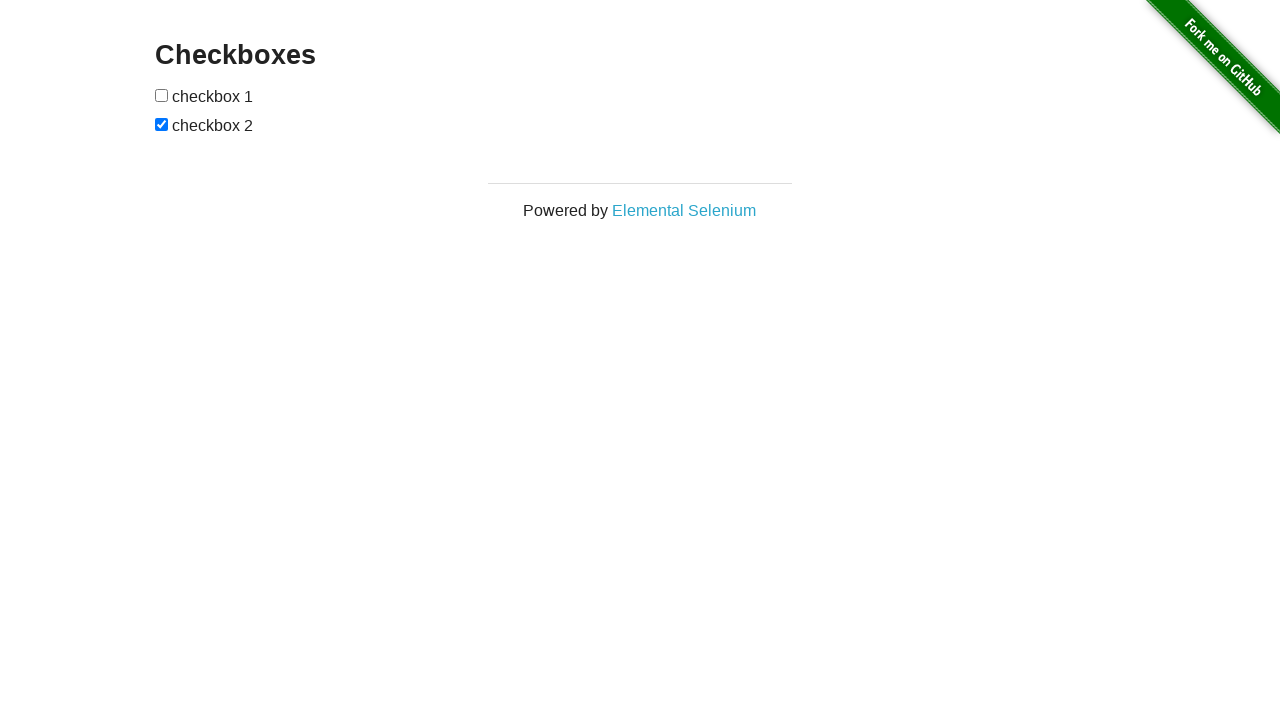

Checked first checkbox - it was not selected at (162, 95) on (//input[@type='checkbox'])[1]
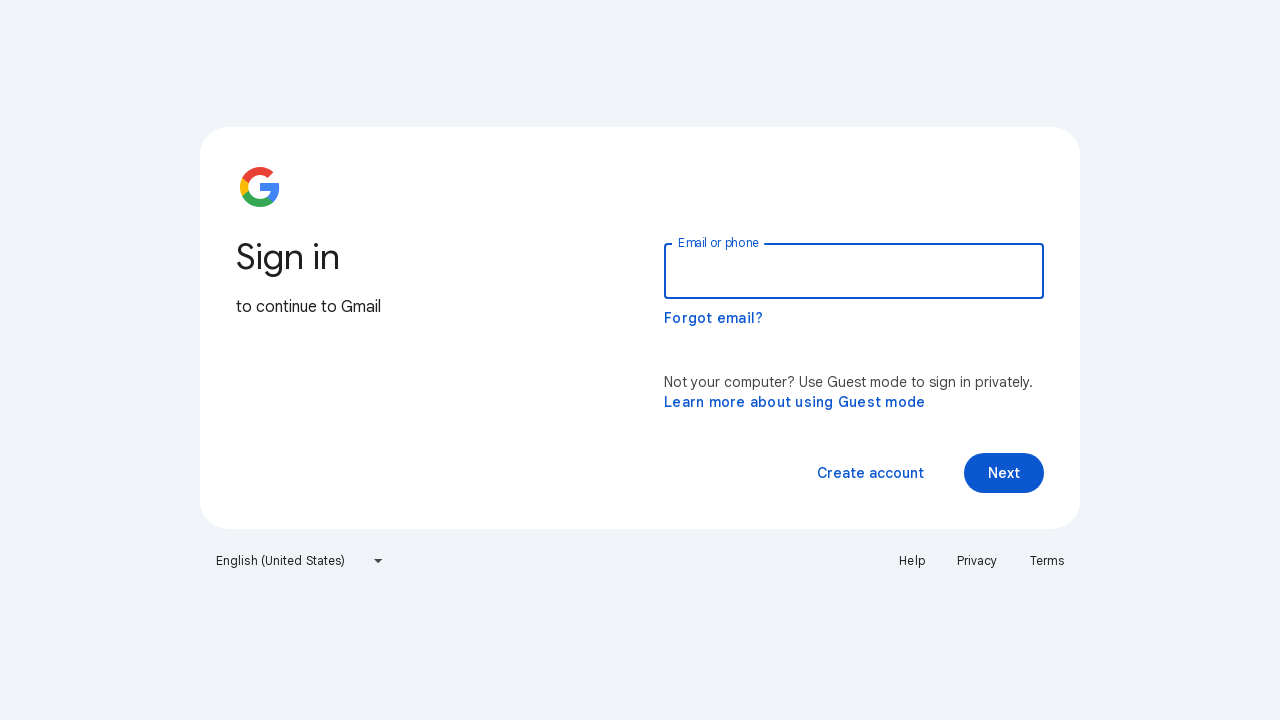

Clicked first checkbox to select it
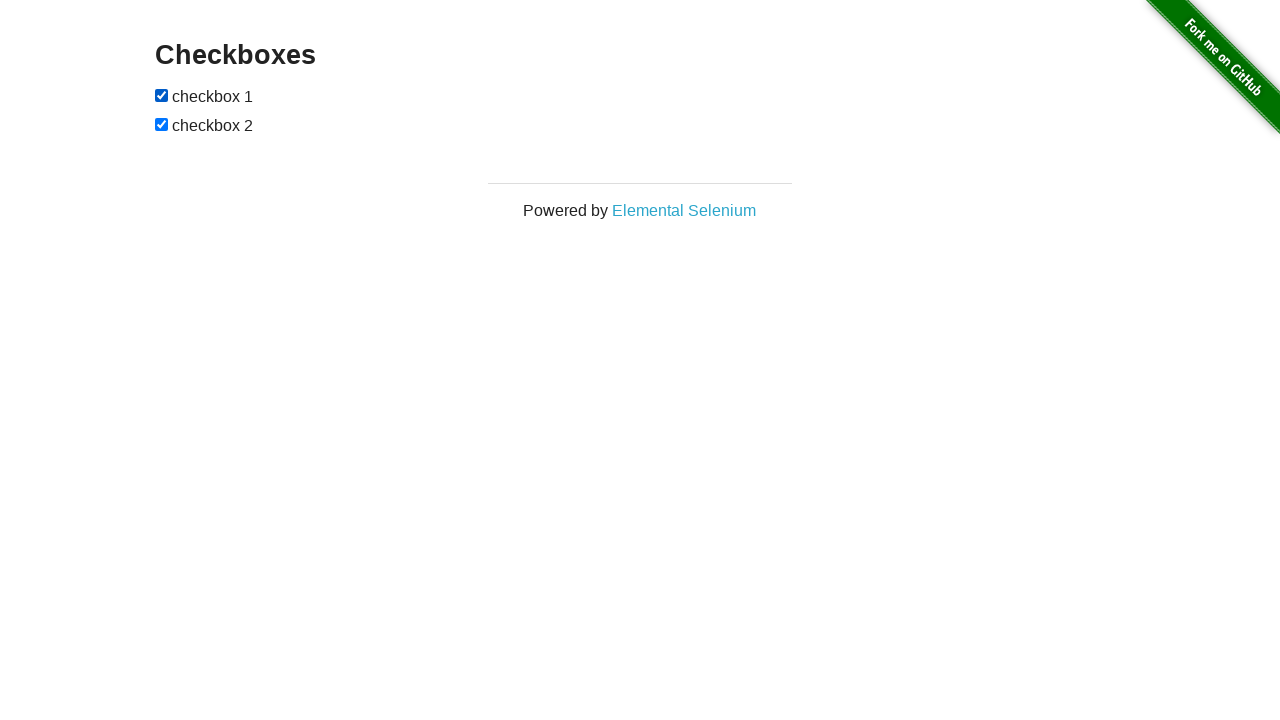

Located second checkbox element
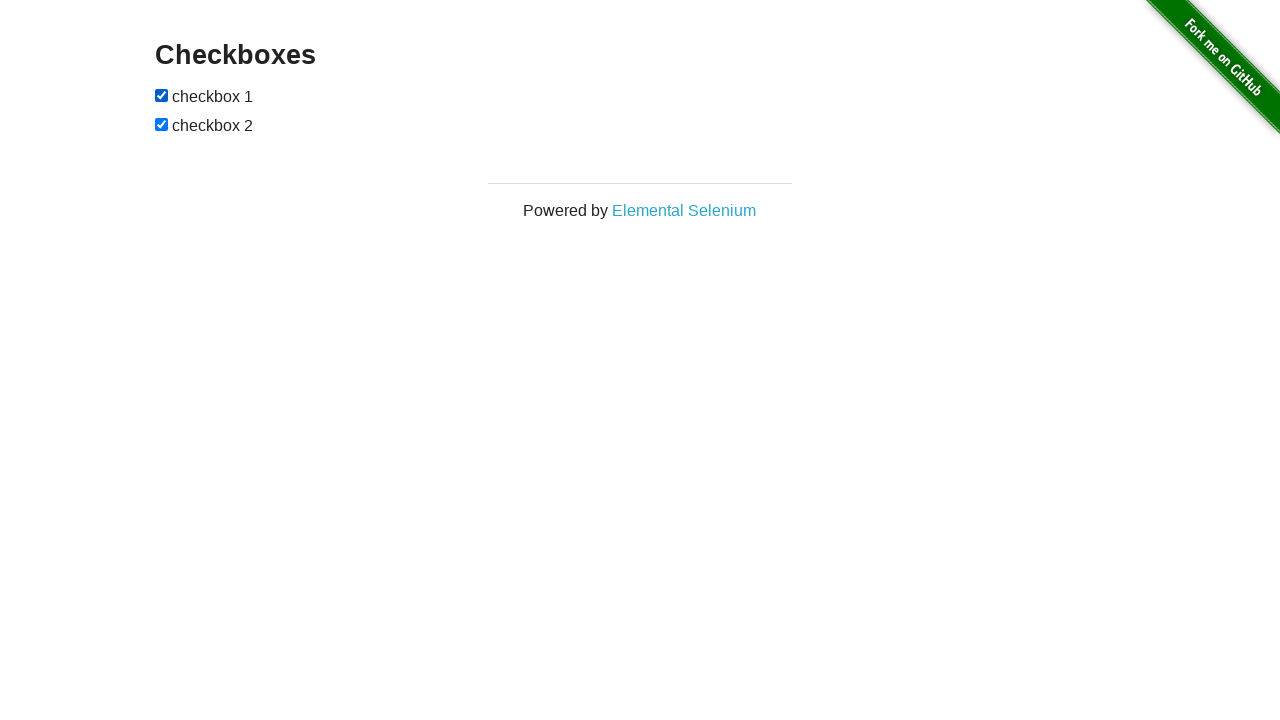

Second checkbox was already selected
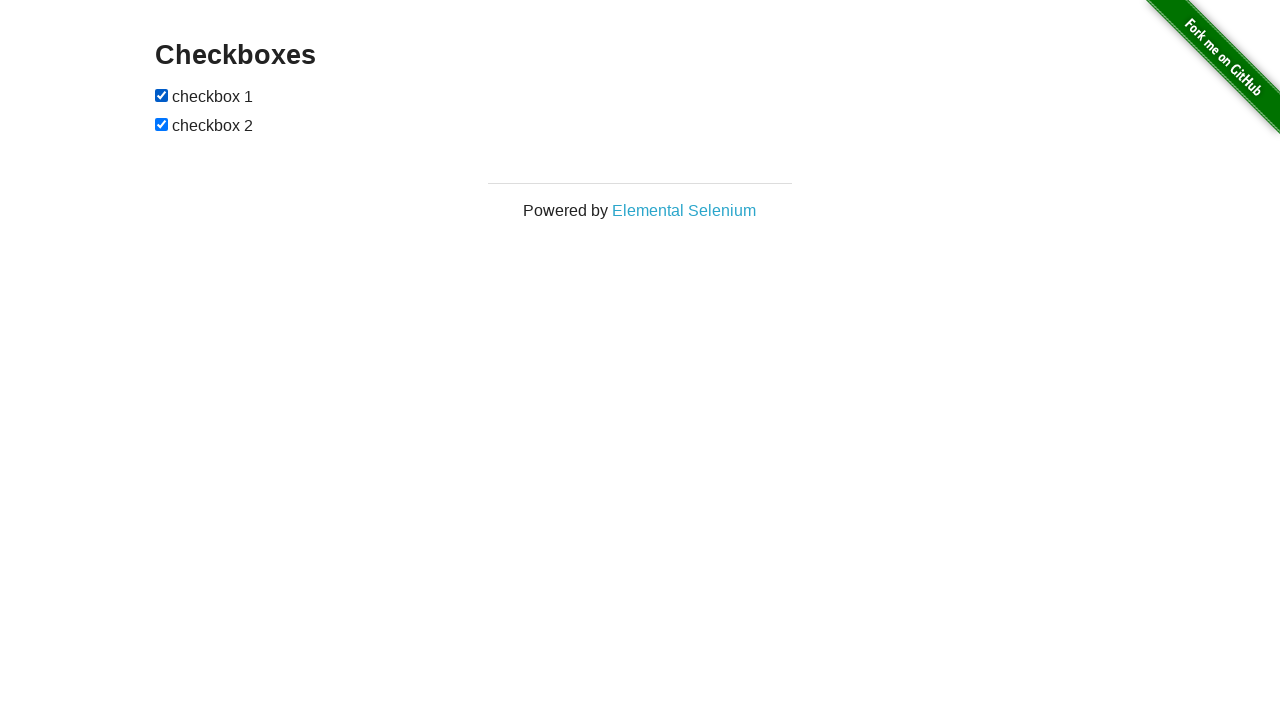

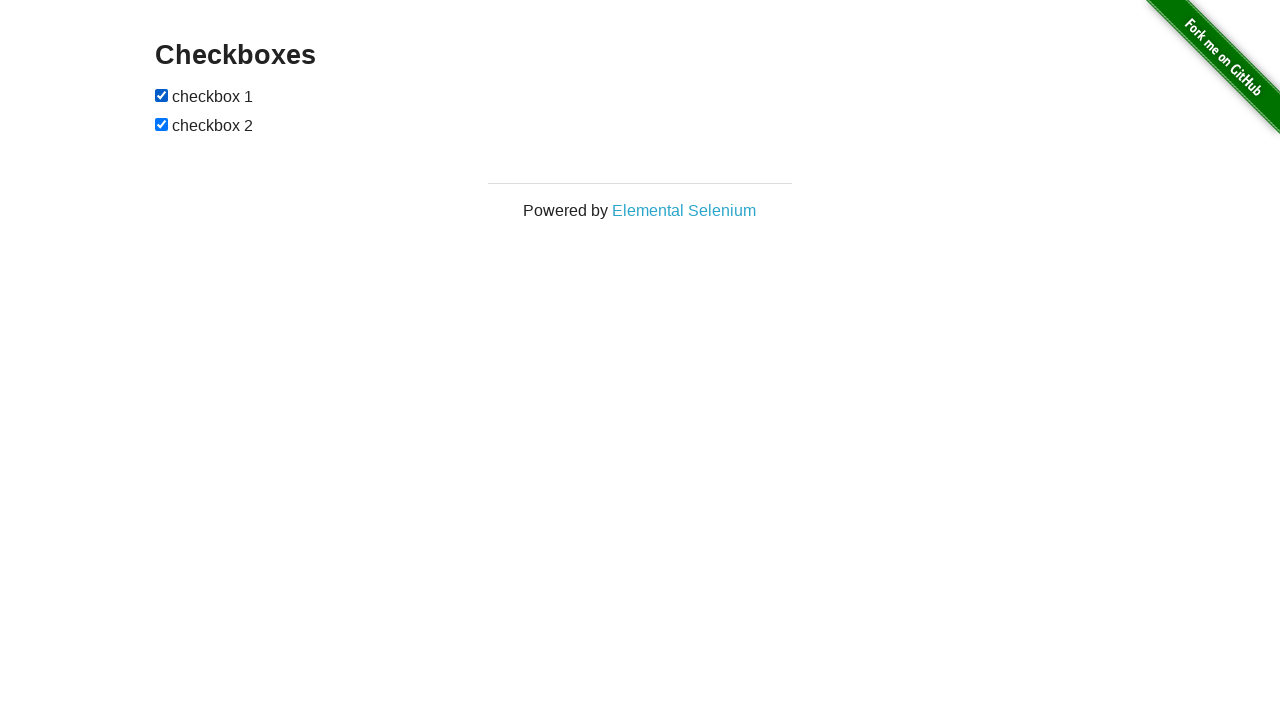